Tests checkbox functionality by navigating to a checkboxes page, verifying two checkboxes are present and displayed, then clicking the first checkbox if it's unchecked and verifying it becomes checked.

Starting URL: https://the-internet.herokuapp.com/checkboxes

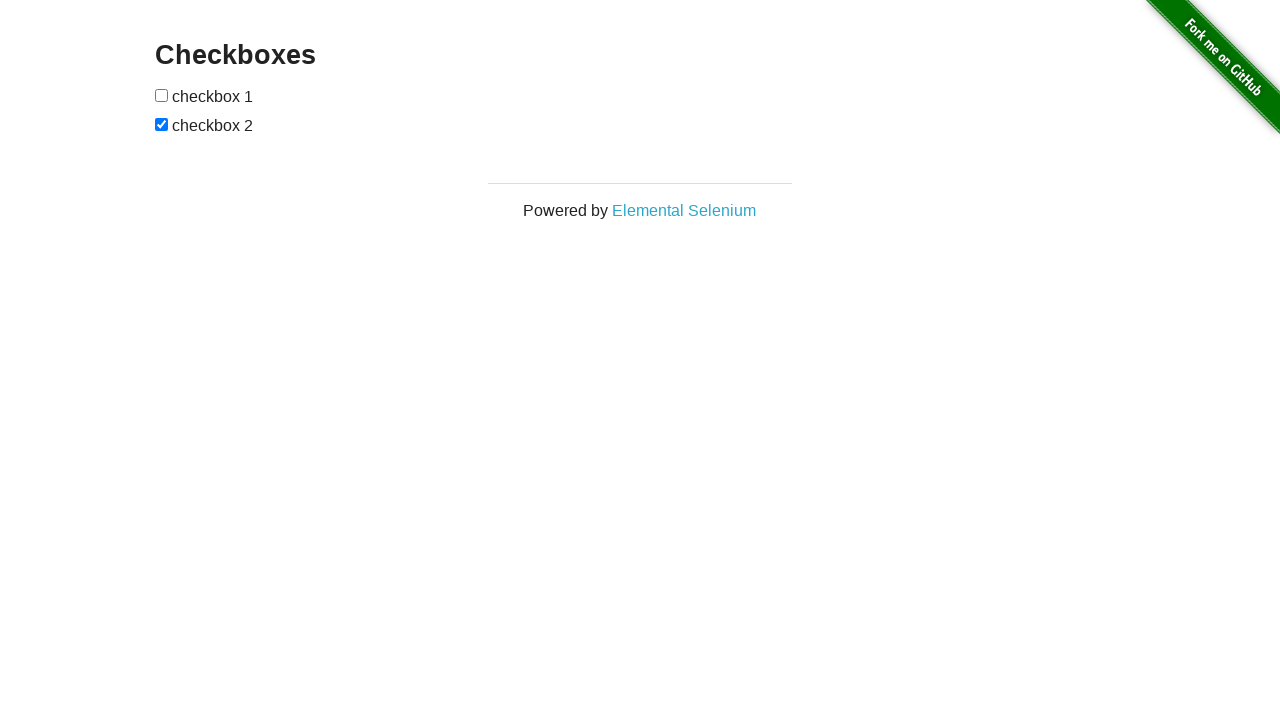

Waited for checkboxes to be present on the page
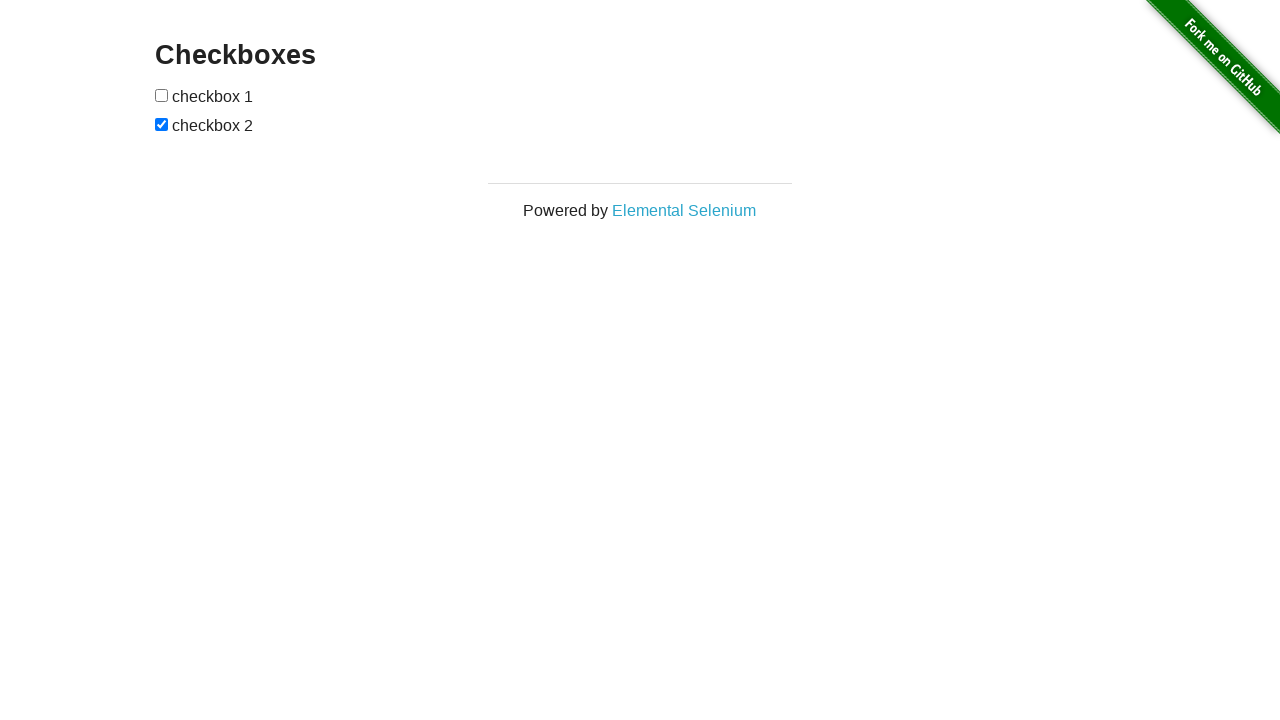

Located all checkbox input elements
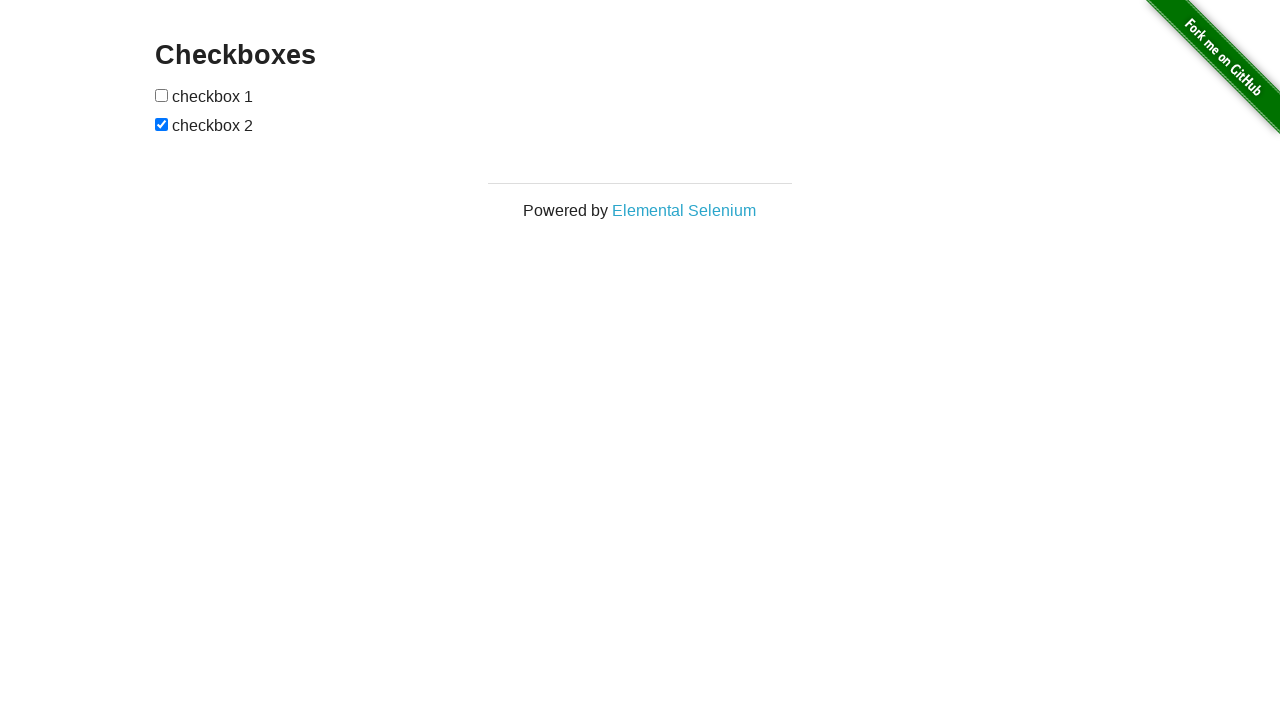

Verified that exactly 2 checkboxes are present
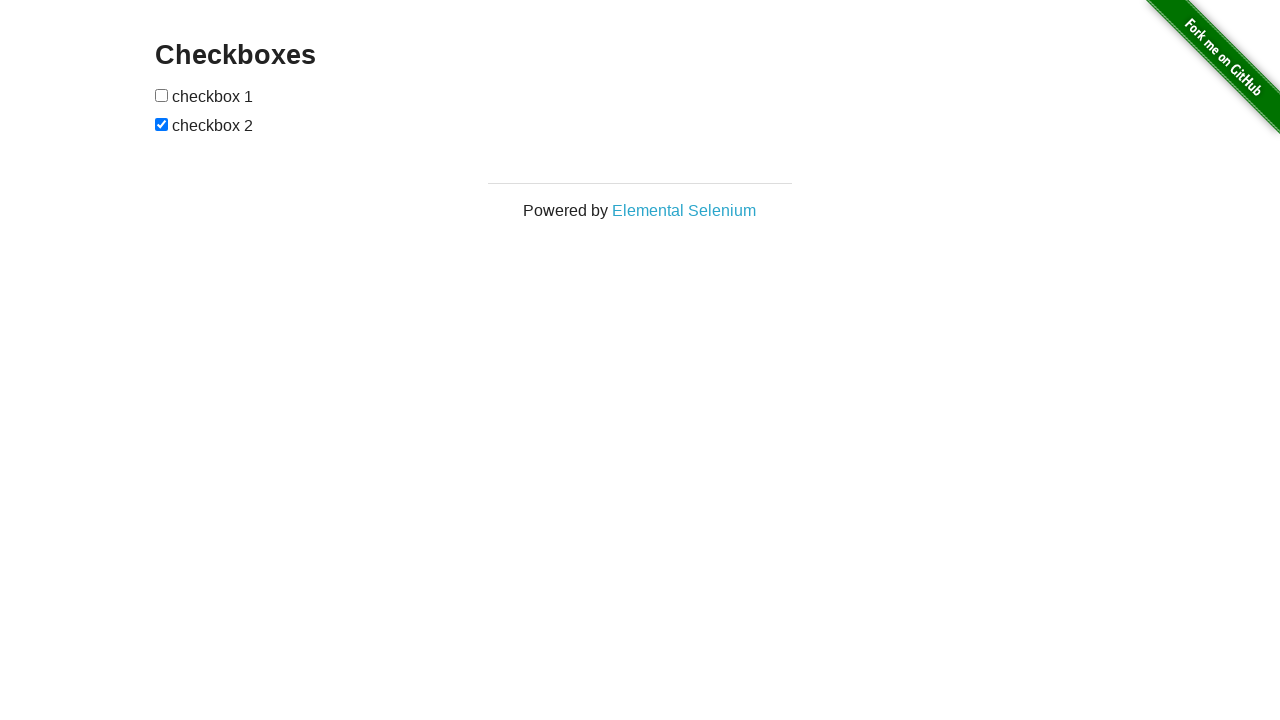

Selected the first checkbox element
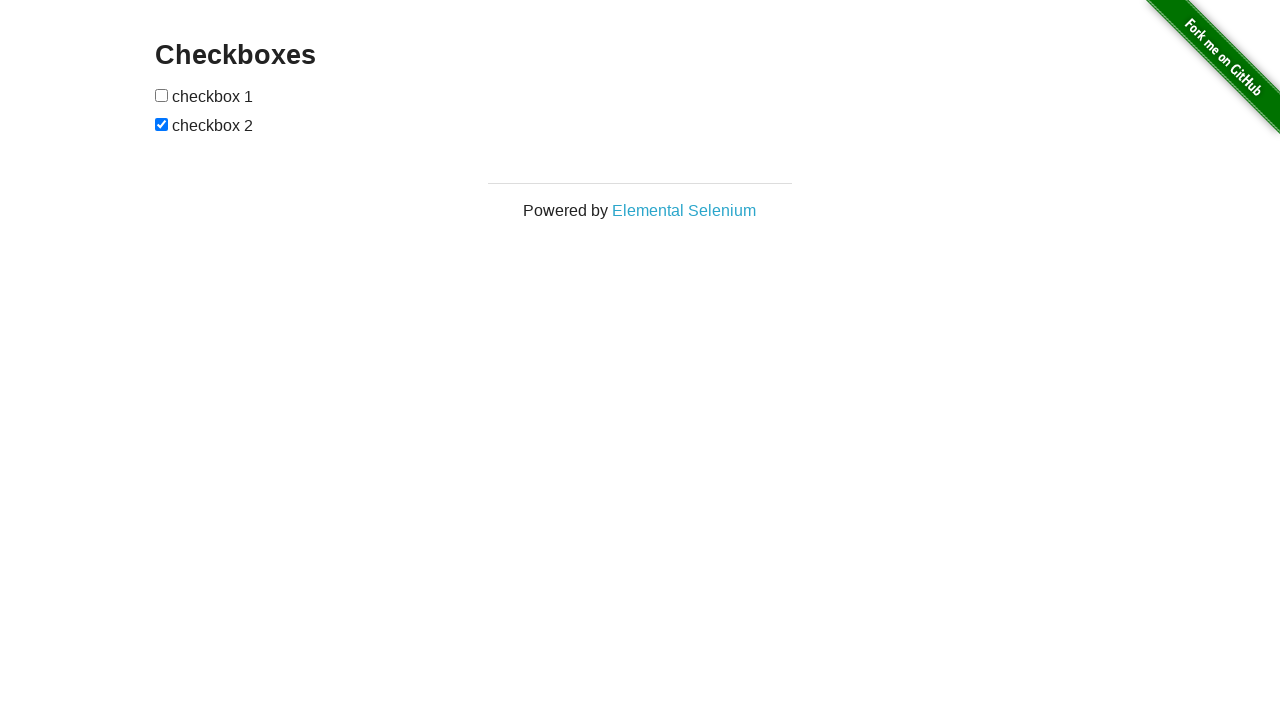

Verified that the first checkbox is visible
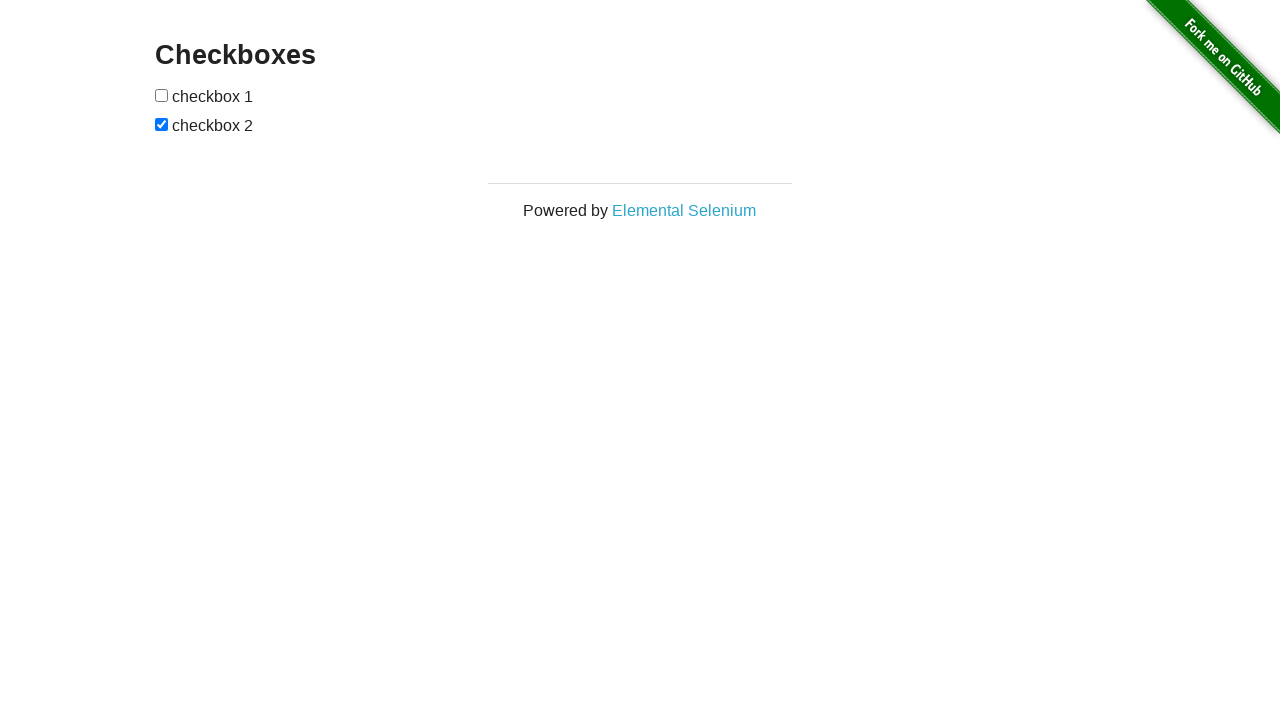

Clicked the first checkbox to check it at (162, 95) on input[type='checkbox'] >> nth=0
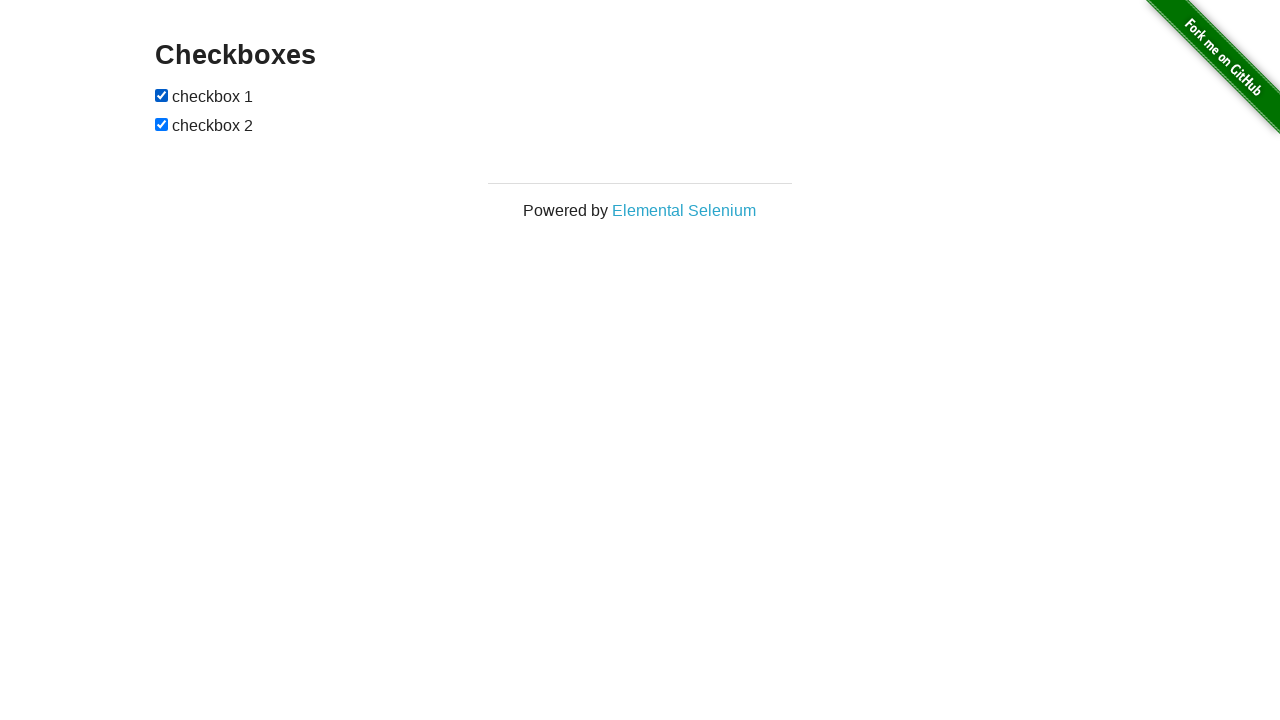

Verified that the first checkbox is now checked
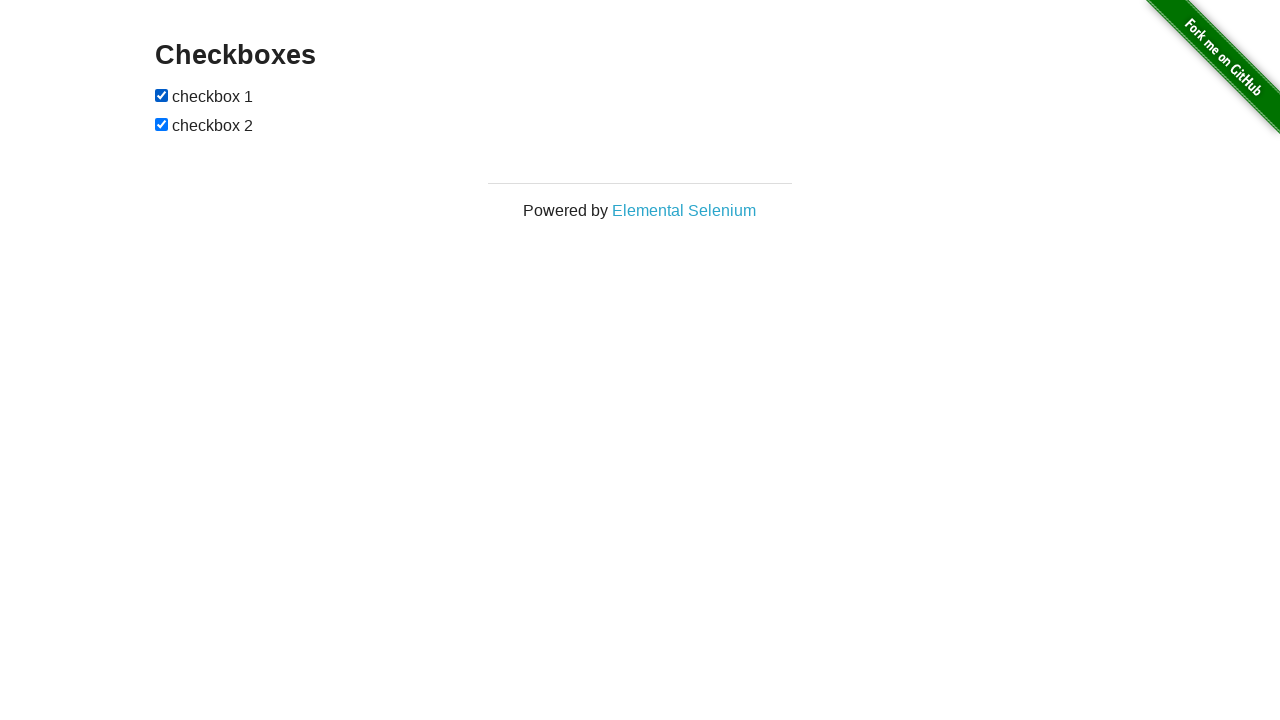

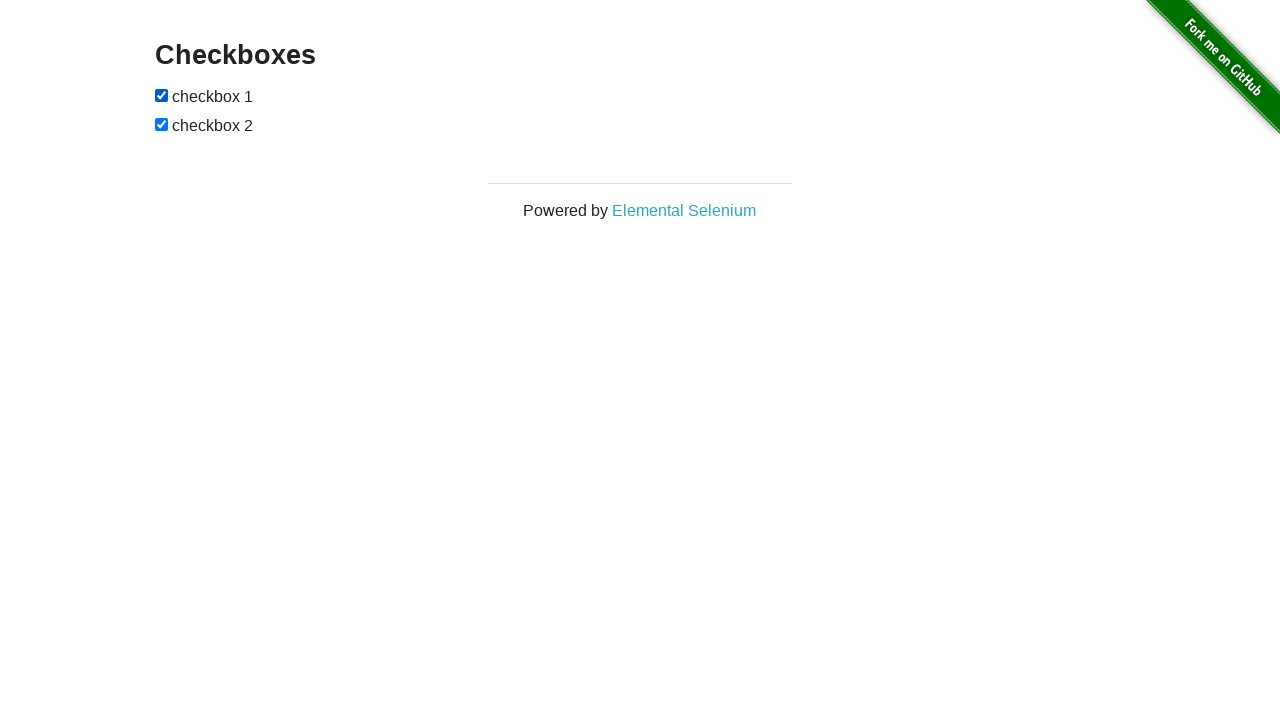